Joins a student session on a live analytics platform by entering a student name and clicking OK to confirm entry

Starting URL: https://live.monetanalytics.com/stu_proc/student.html#

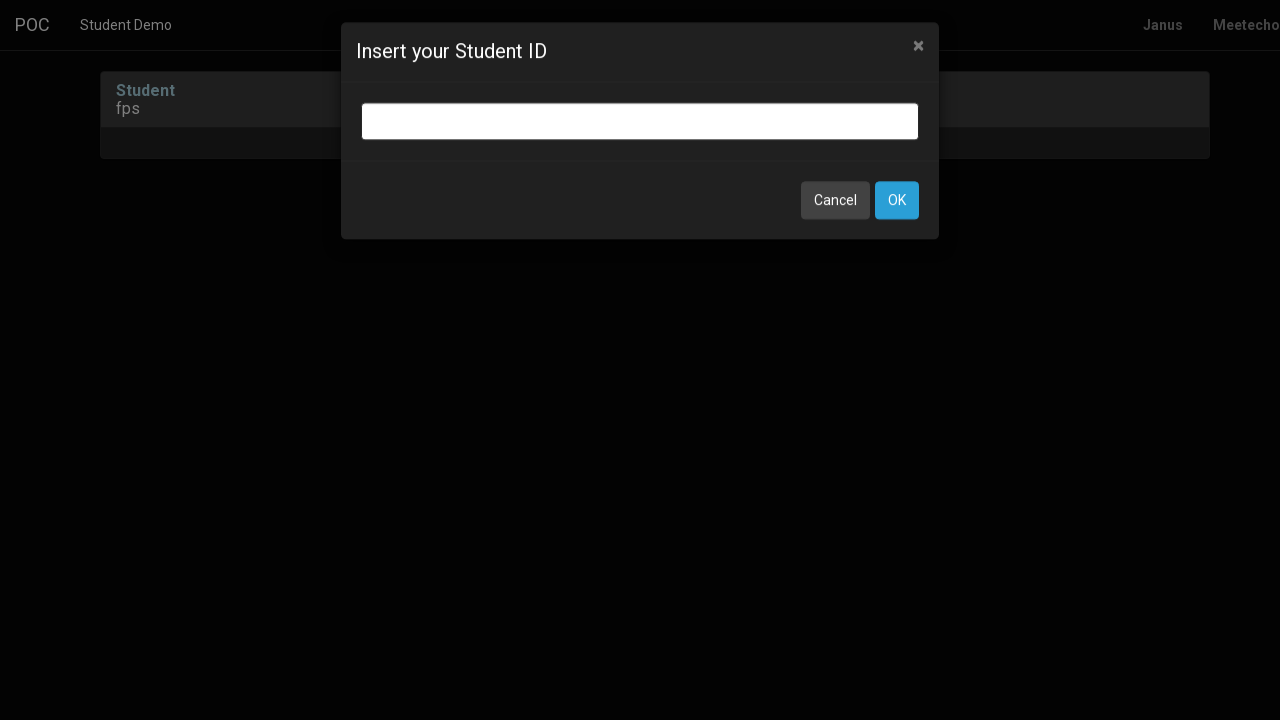

Filled student name 'Student-91' in the bootbox input dialog on input.bootbox-input.bootbox-input-text.form-control
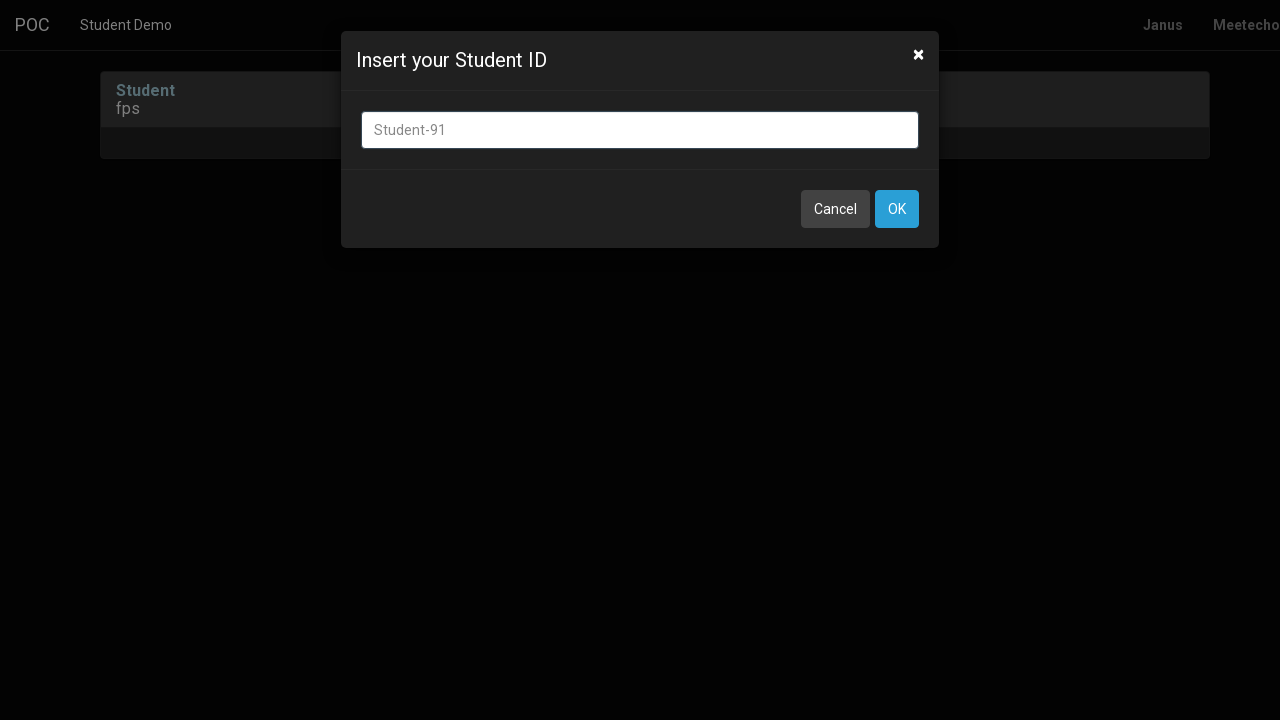

Clicked OK button to confirm student entry at (897, 209) on button:has-text('OK')
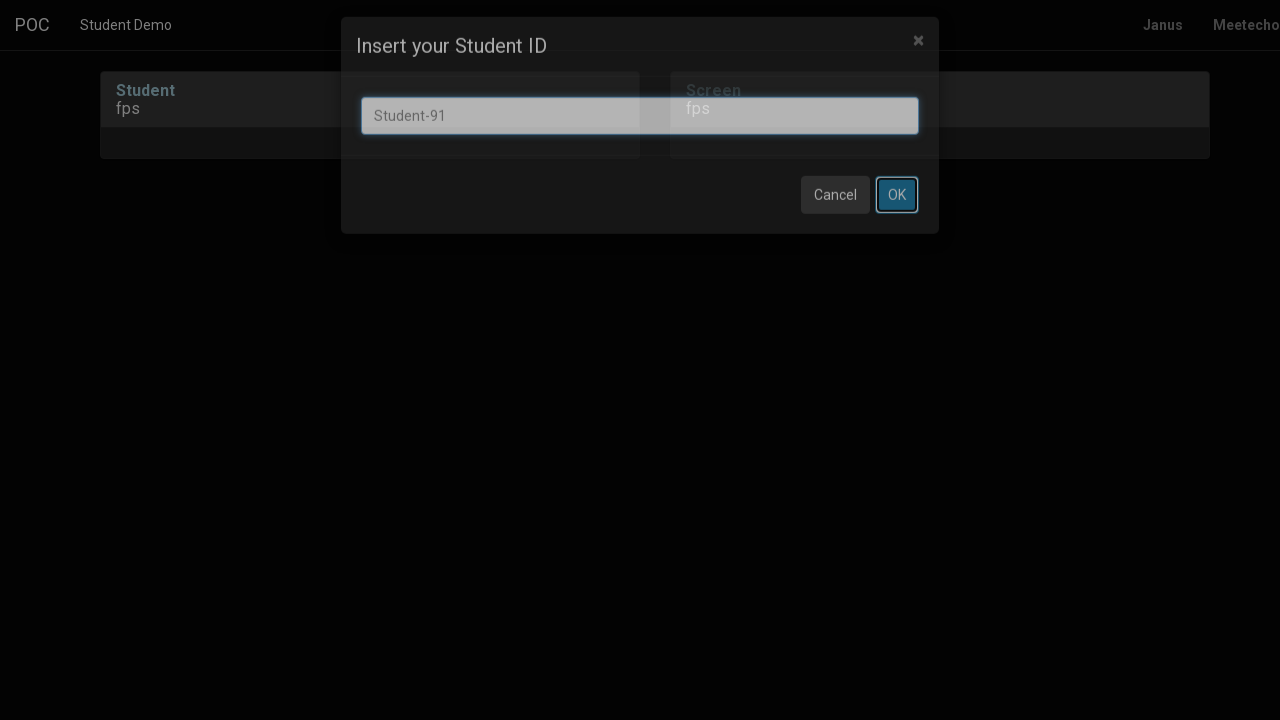

Waited for page to process student entry
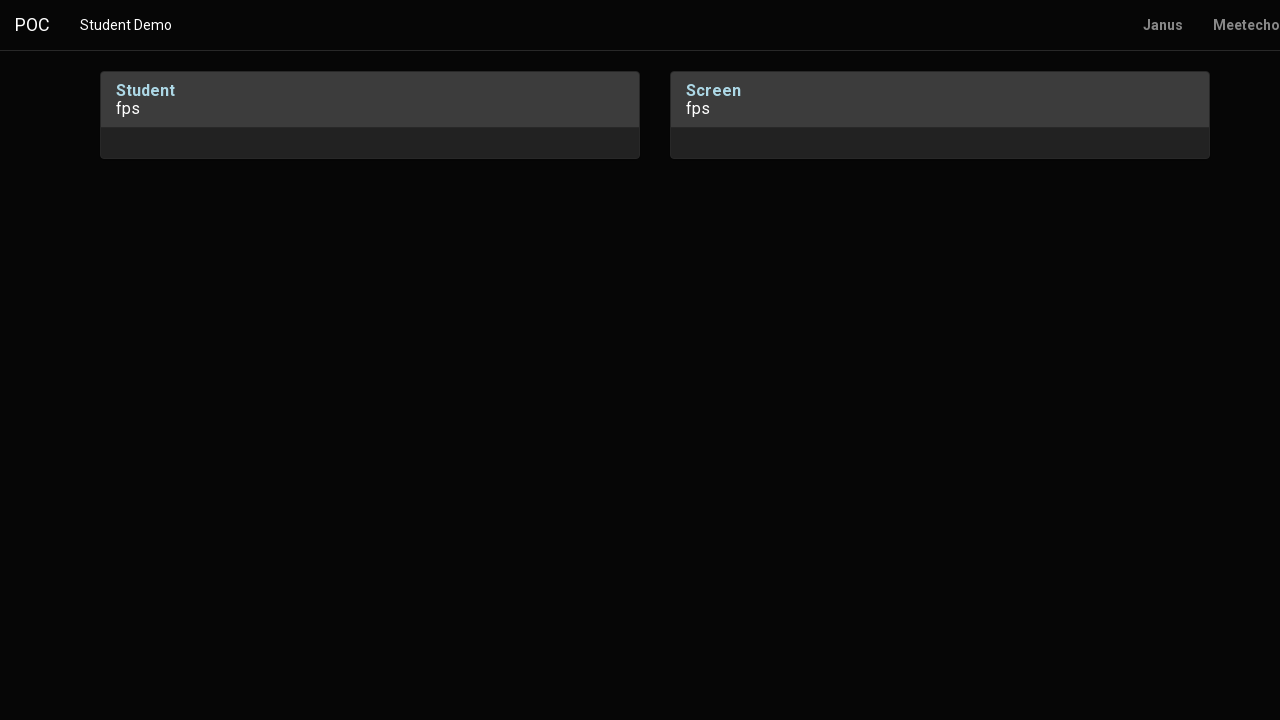

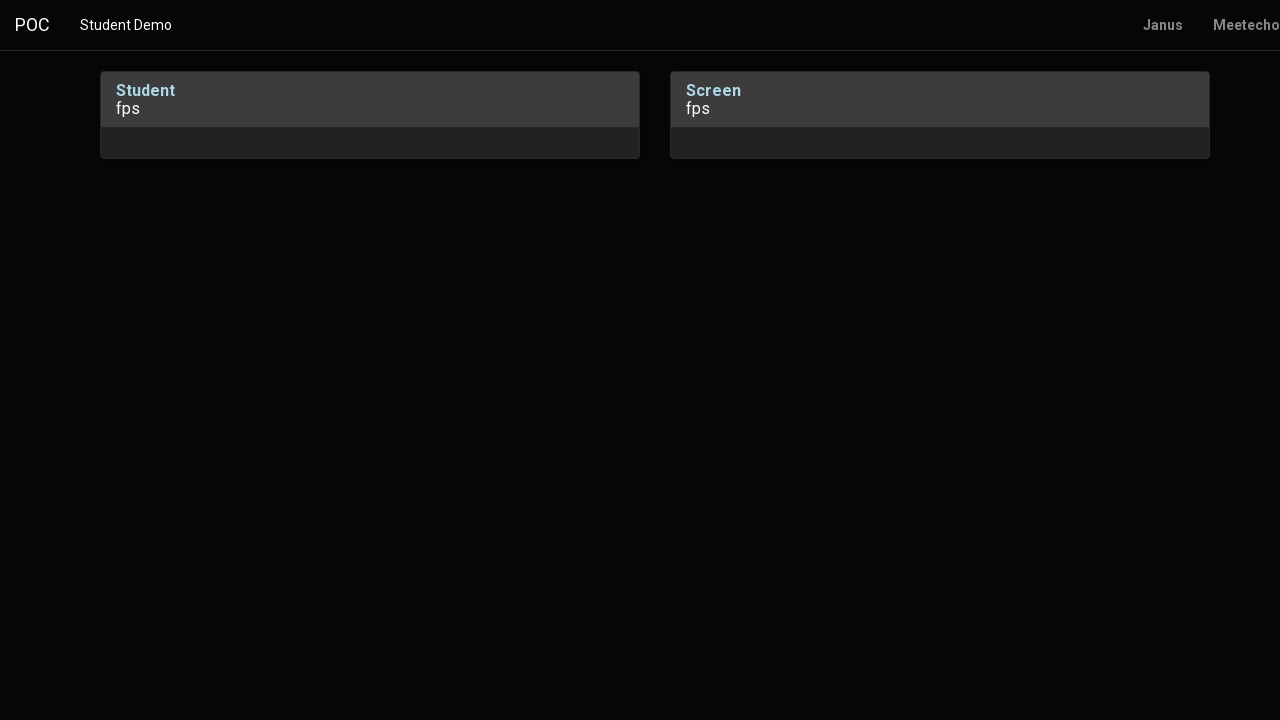